Tests that clicking "Clear completed" removes completed items from the list.

Starting URL: https://demo.playwright.dev/todomvc

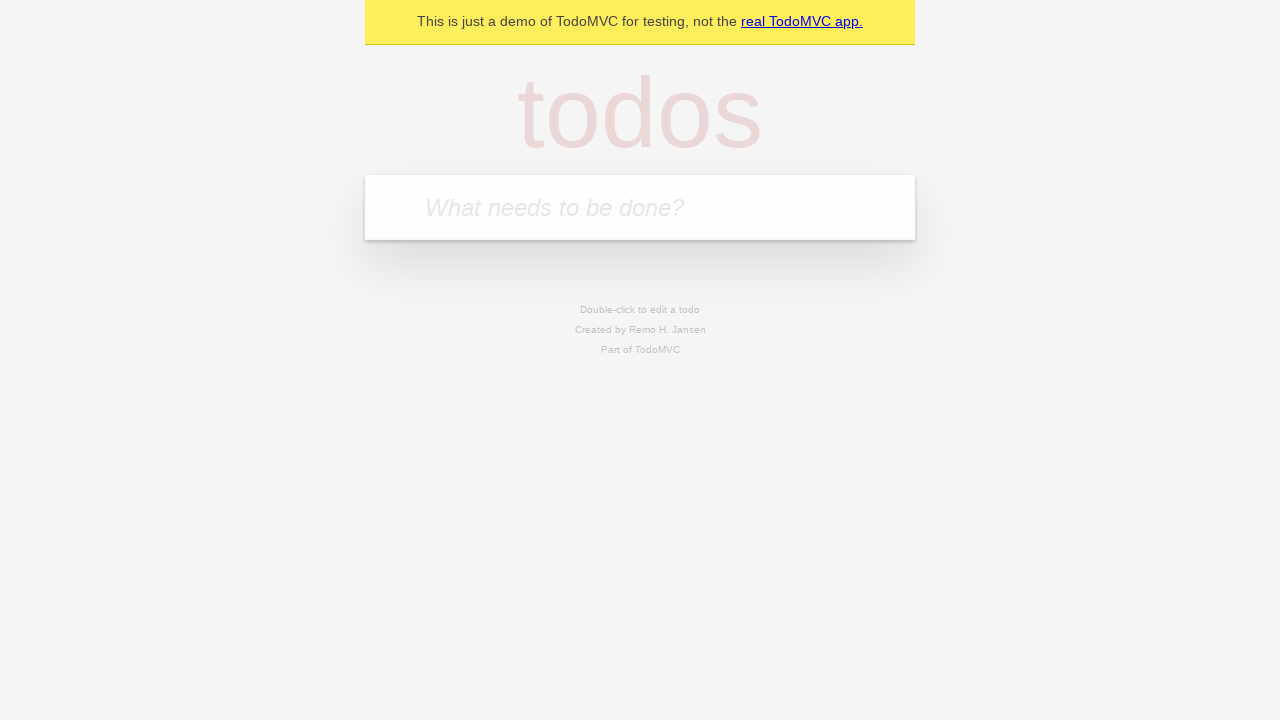

Filled todo input with 'buy some cheese' on internal:attr=[placeholder="What needs to be done?"i]
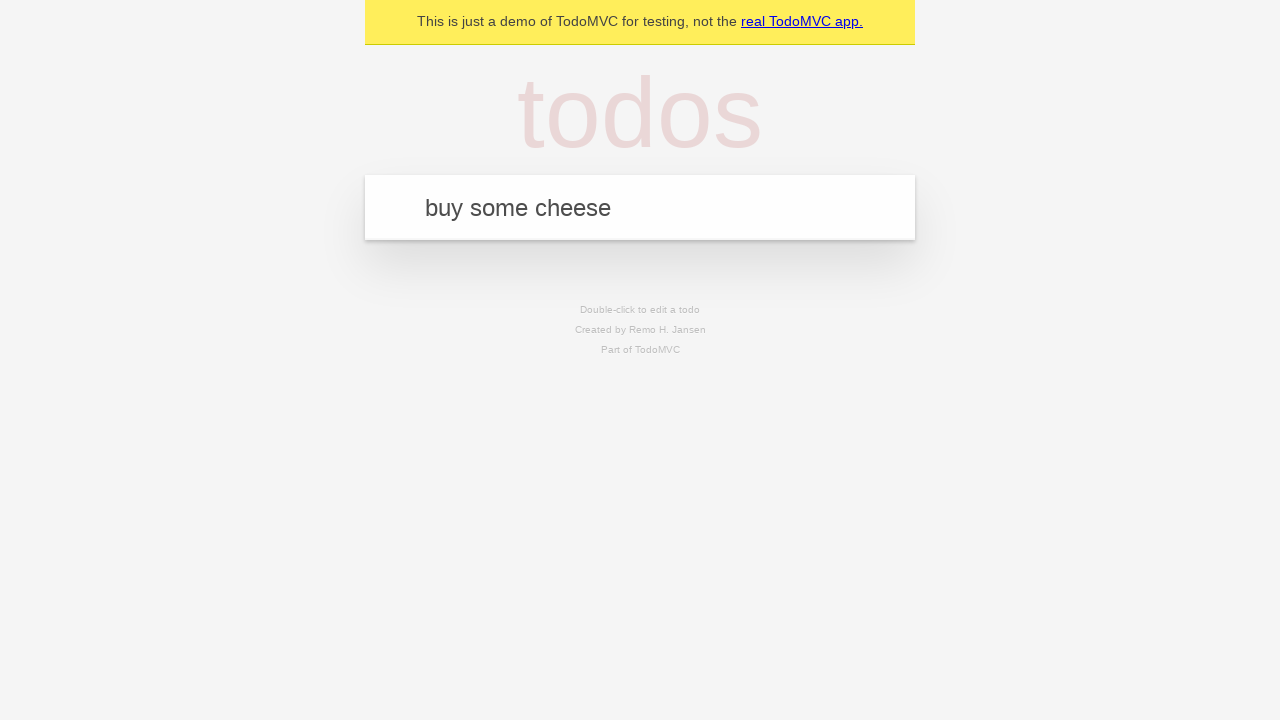

Pressed Enter to create first todo on internal:attr=[placeholder="What needs to be done?"i]
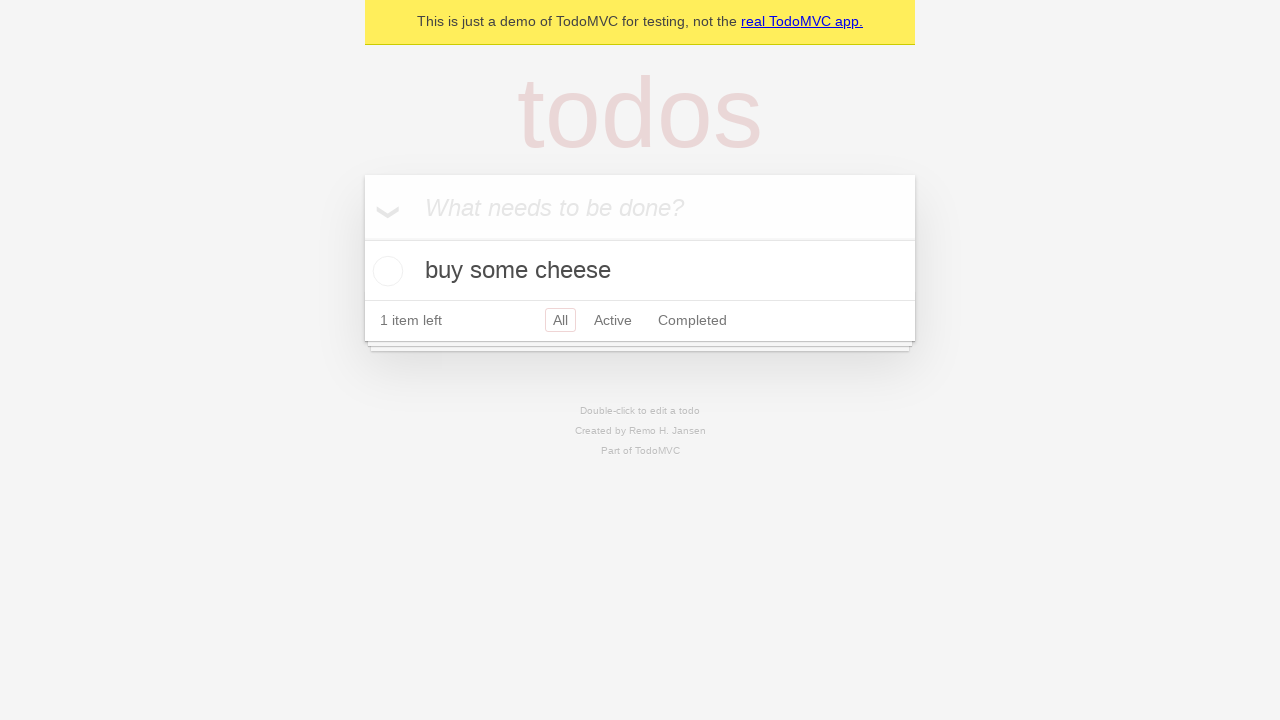

Filled todo input with 'feed the cat' on internal:attr=[placeholder="What needs to be done?"i]
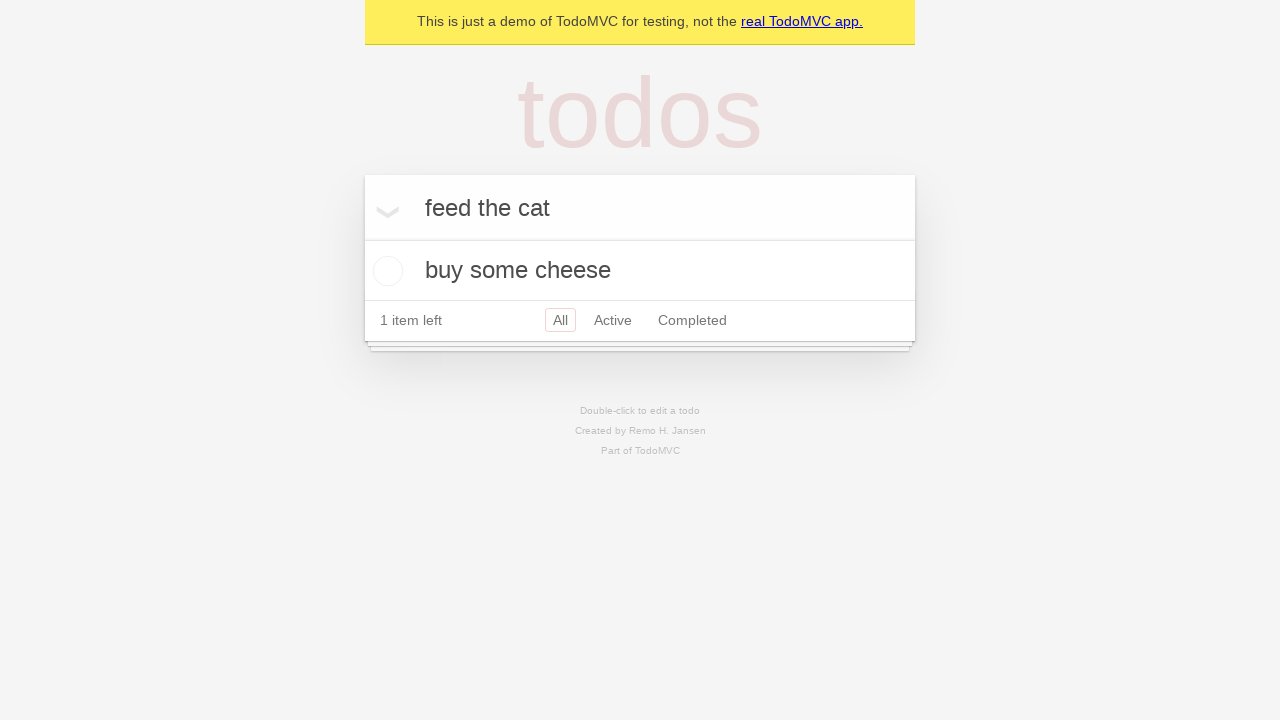

Pressed Enter to create second todo on internal:attr=[placeholder="What needs to be done?"i]
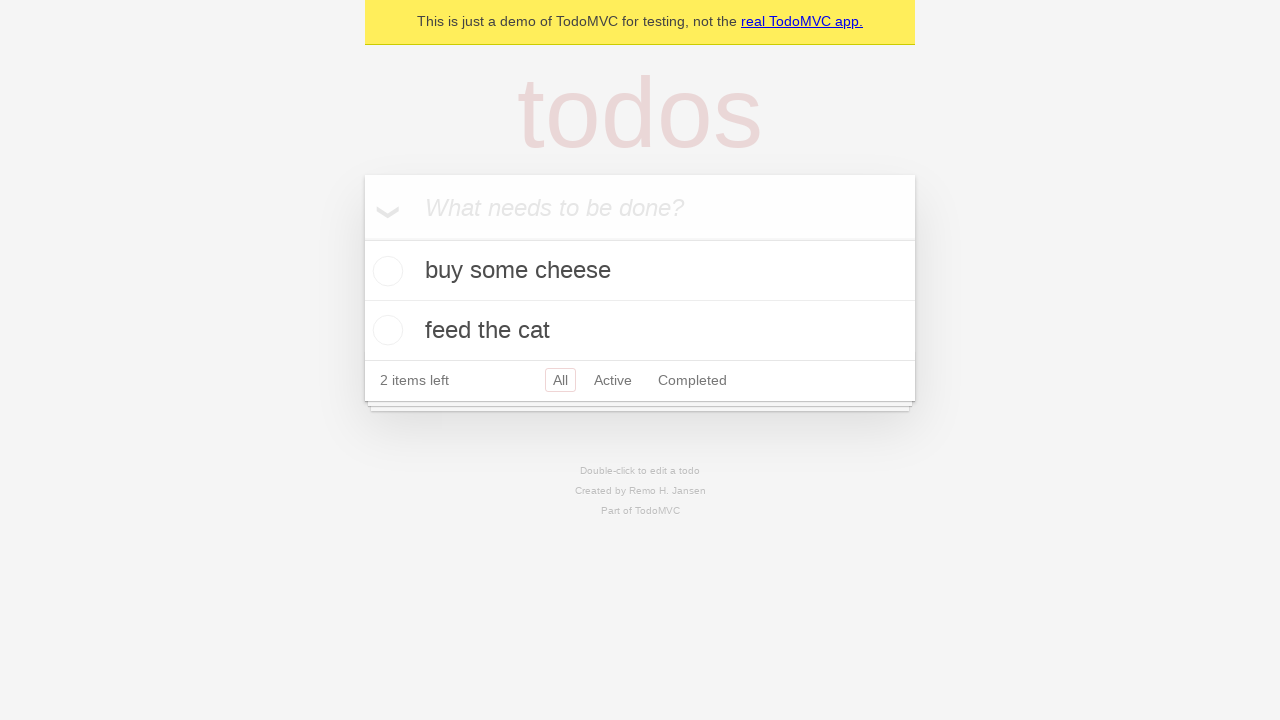

Filled todo input with 'book a doctors appointment' on internal:attr=[placeholder="What needs to be done?"i]
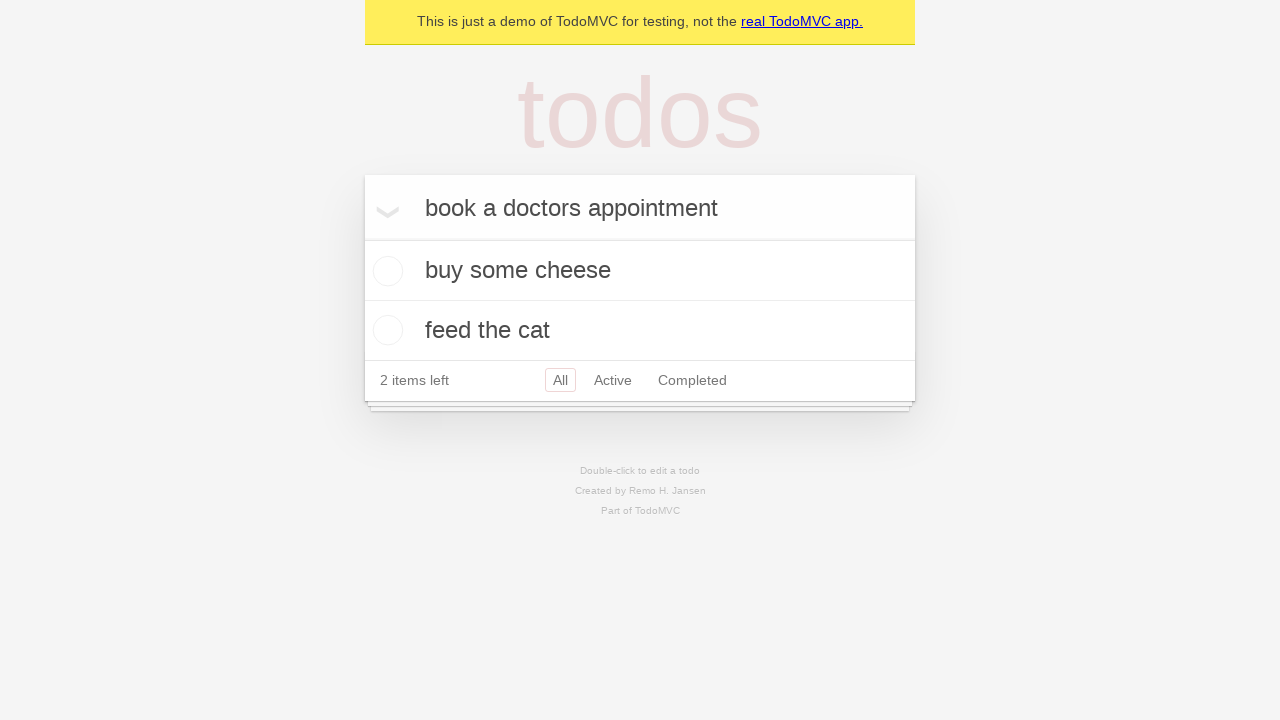

Pressed Enter to create third todo on internal:attr=[placeholder="What needs to be done?"i]
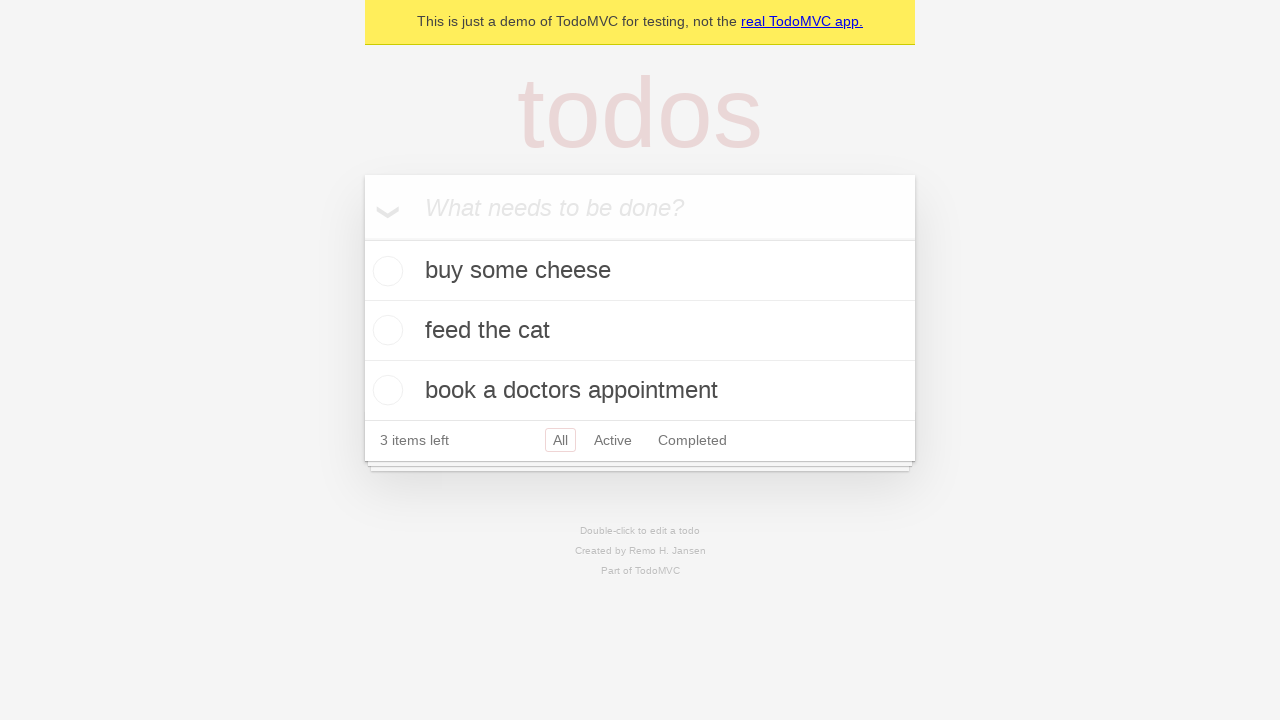

Checked the second todo item at (385, 330) on internal:testid=[data-testid="todo-item"s] >> nth=1 >> internal:role=checkbox
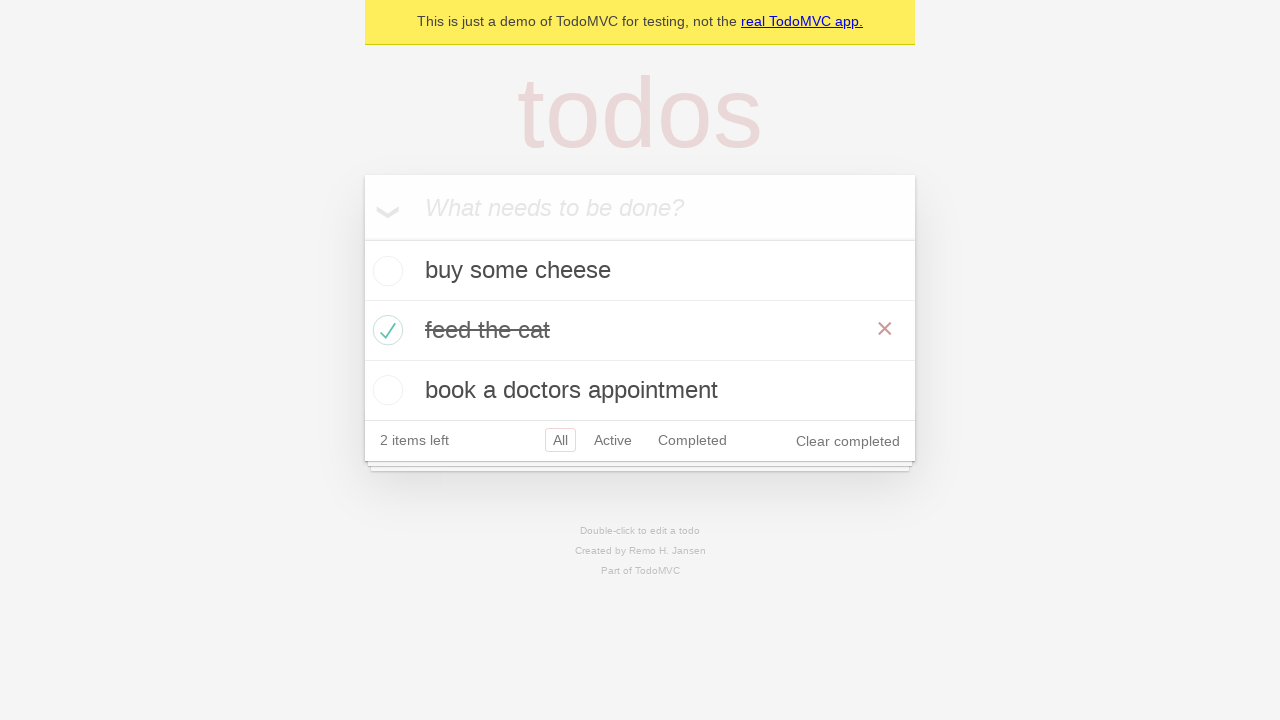

Clicked 'Clear completed' button to remove completed items at (848, 441) on internal:role=button[name="Clear completed"i]
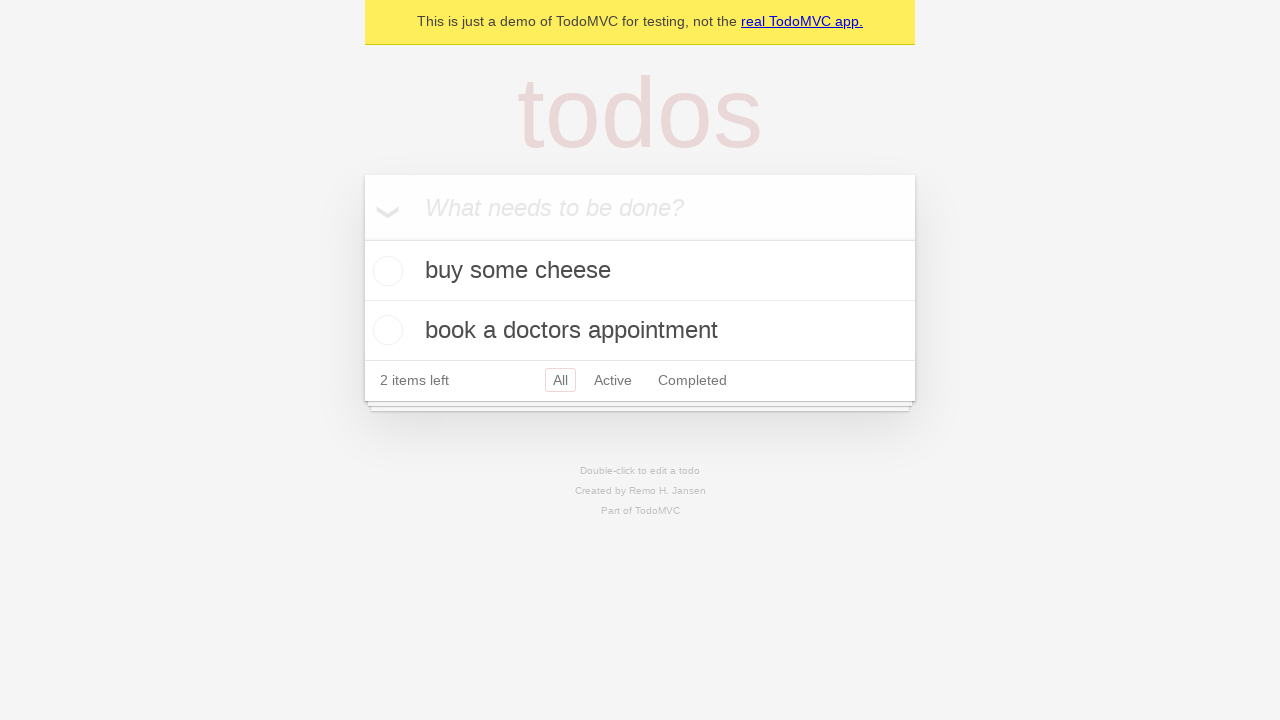

Waited for completed items to be removed
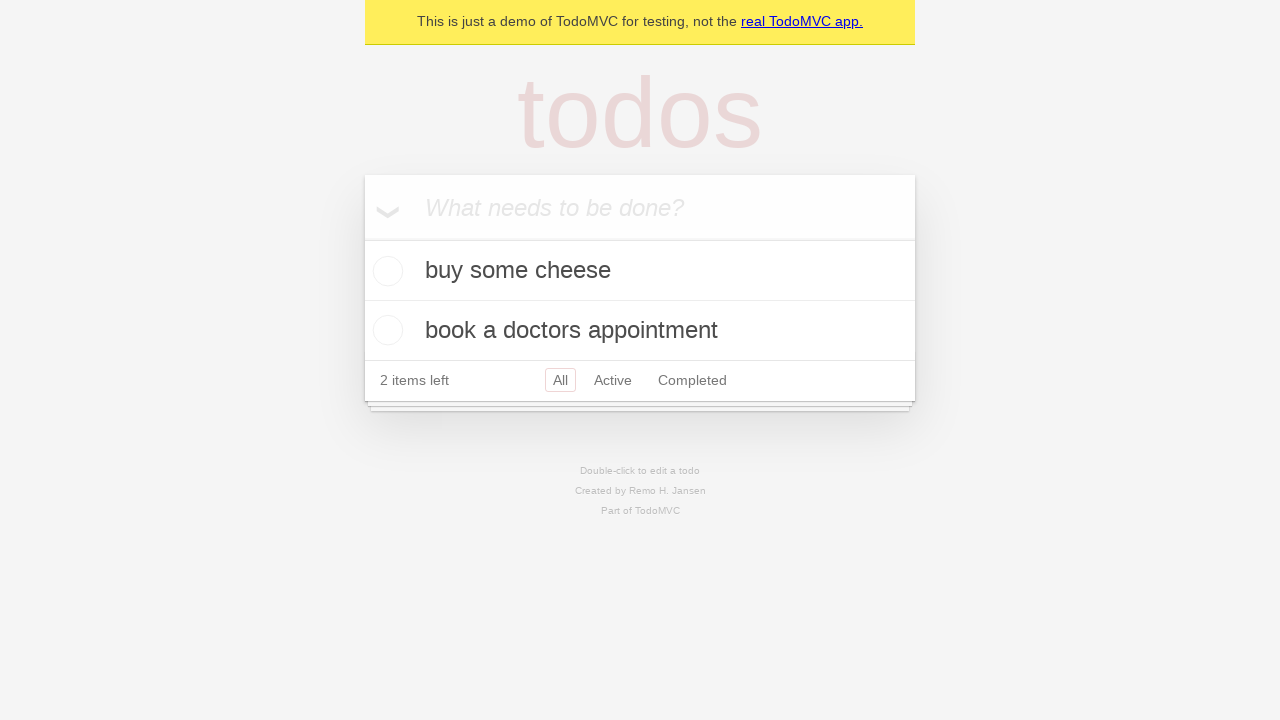

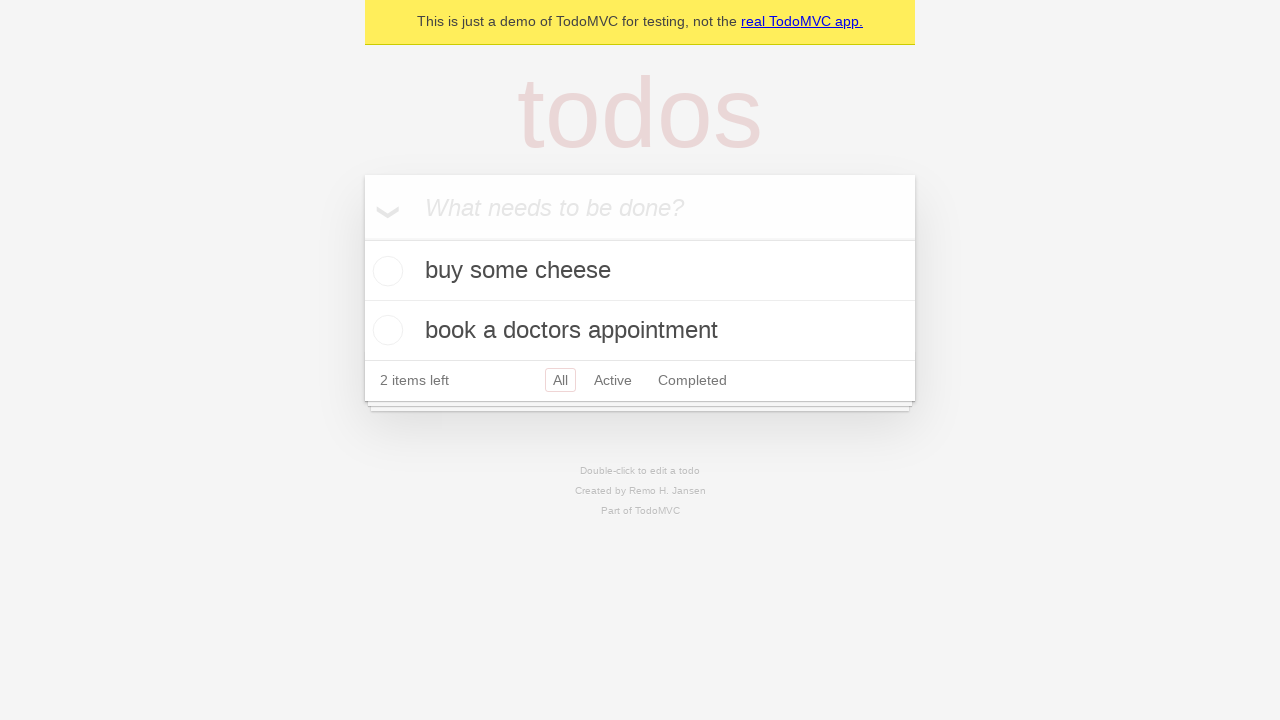